Tests multiple window handling by clicking a button that opens a new browser window, then switching focus to the newly opened child window.

Starting URL: https://rahulshettyacademy.com/AutomationPractice/

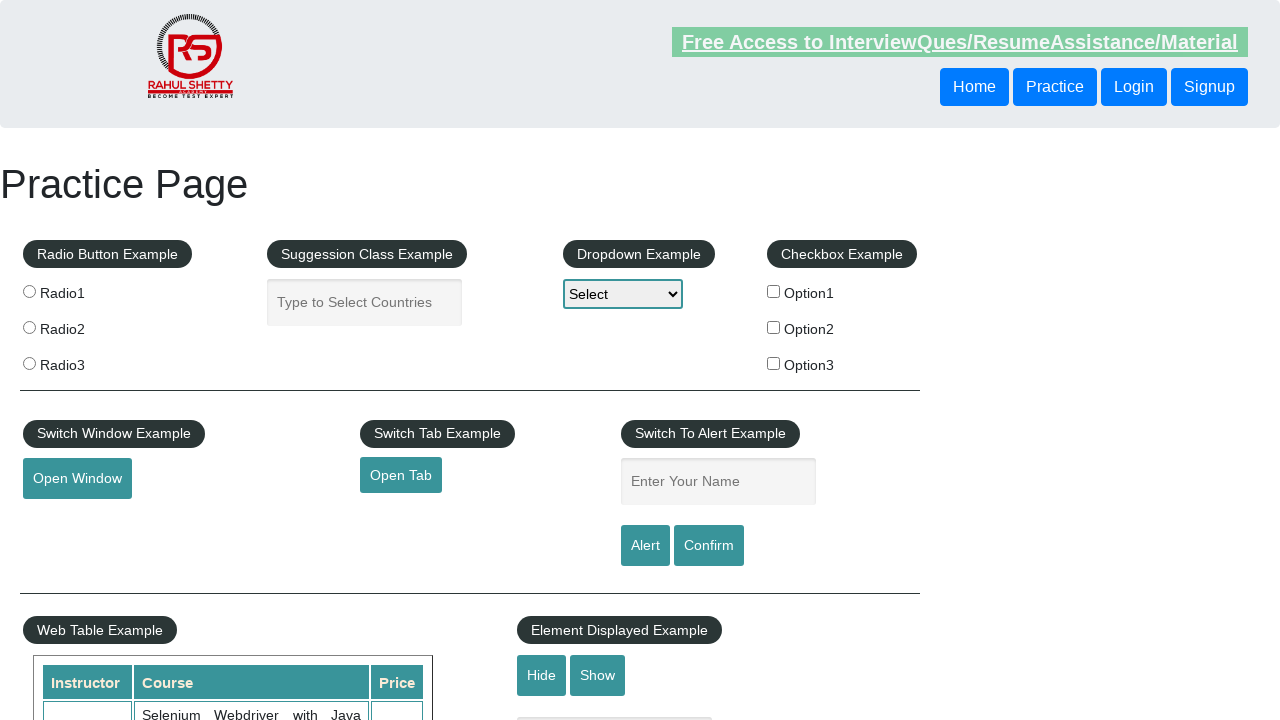

Waited for 'Open Window' button to be visible
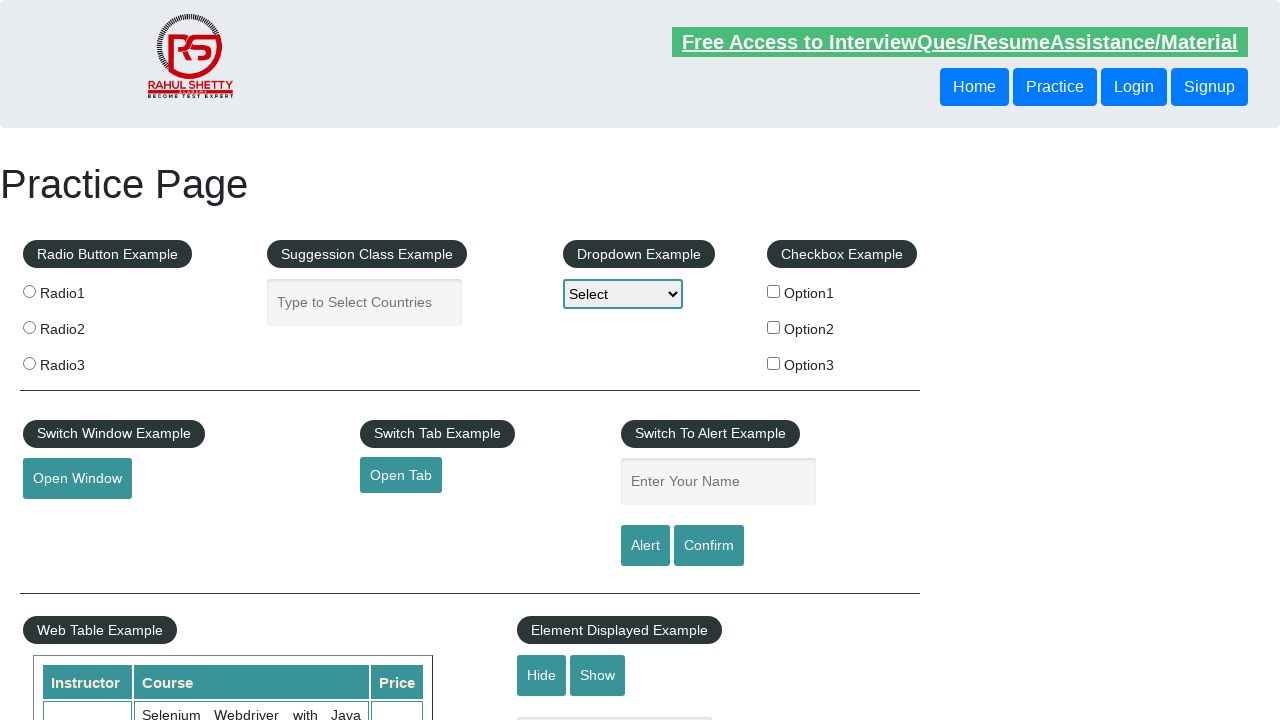

Clicked 'Open Window' button to open a new browser window at (77, 479) on #openwindow
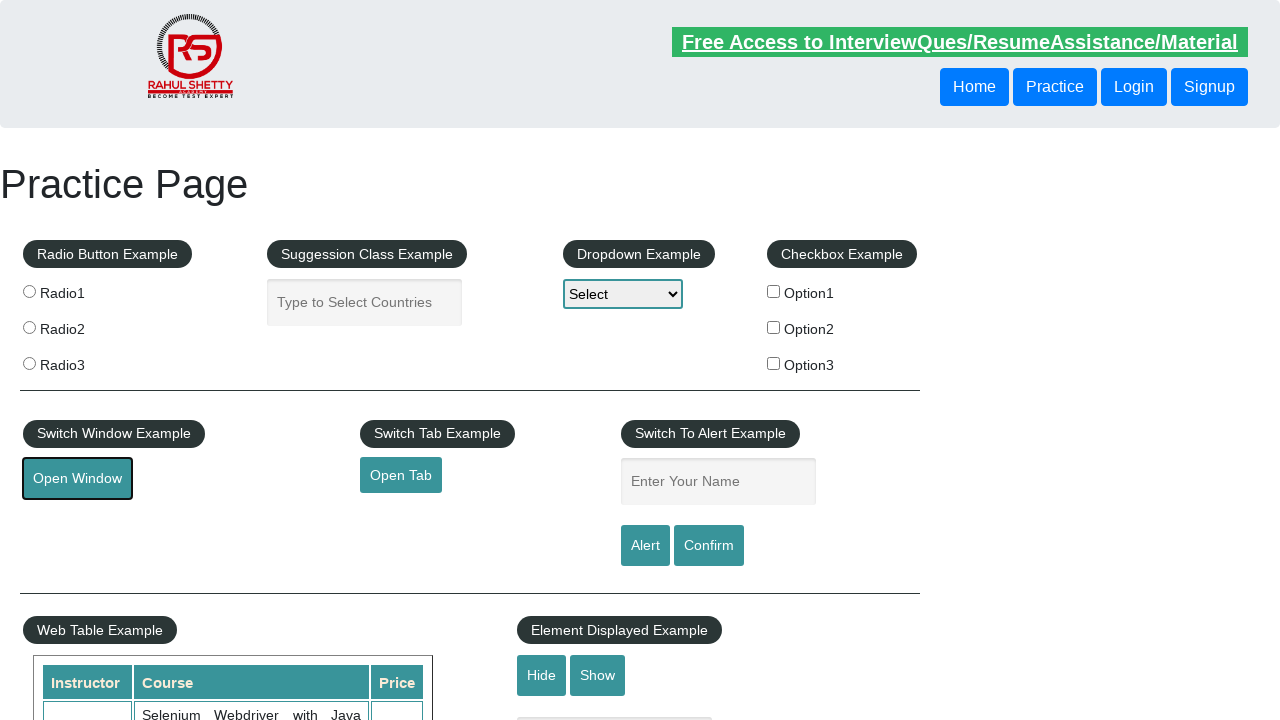

Obtained reference to the newly opened child window
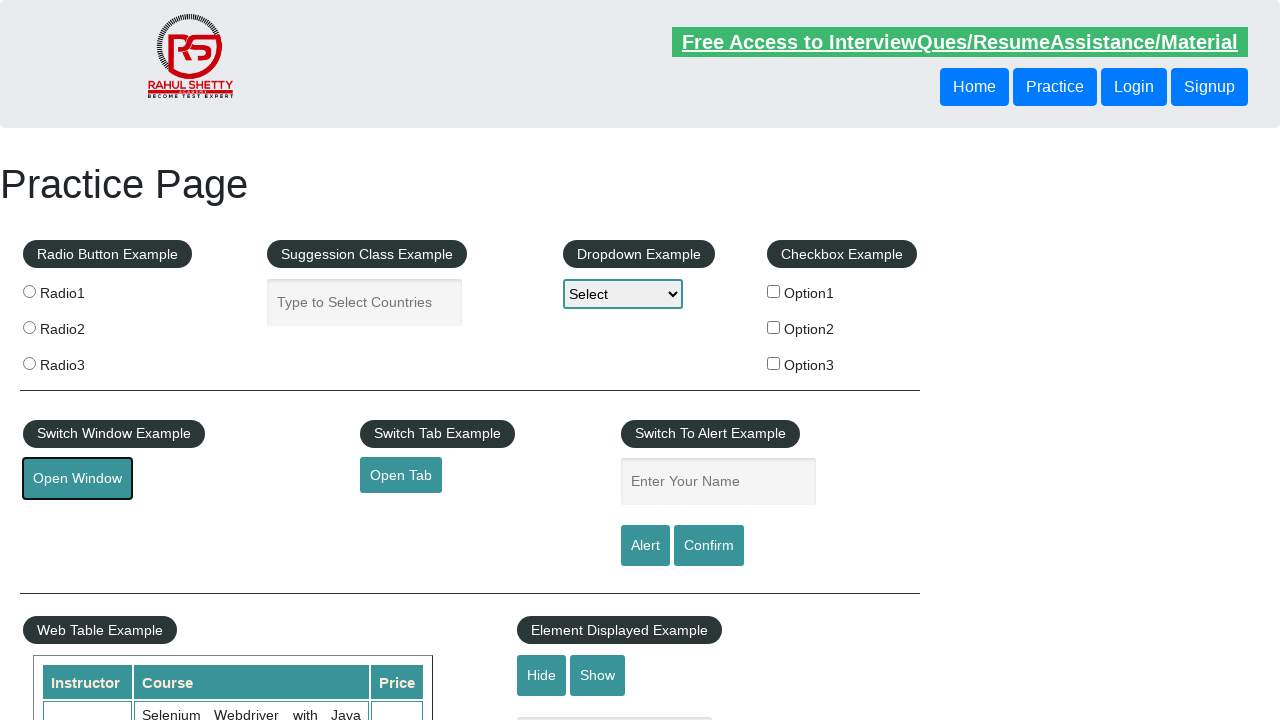

Child window finished loading
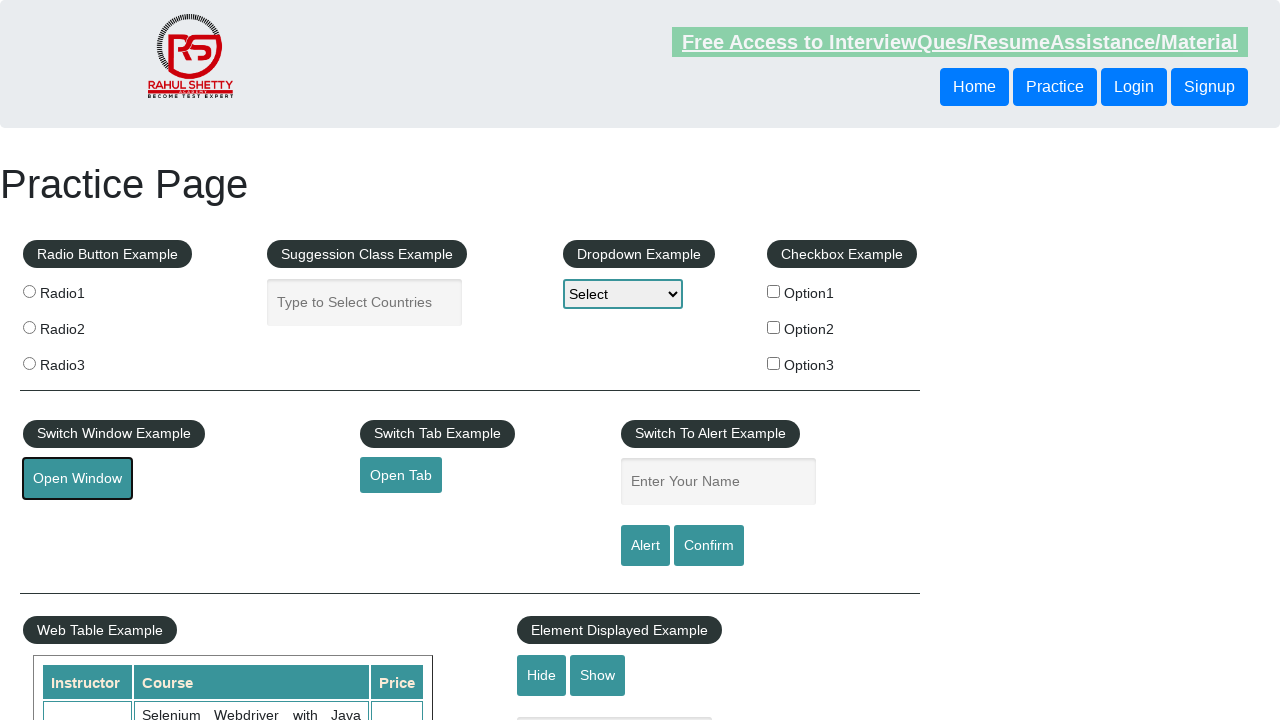

Brought child window to front and focused on it
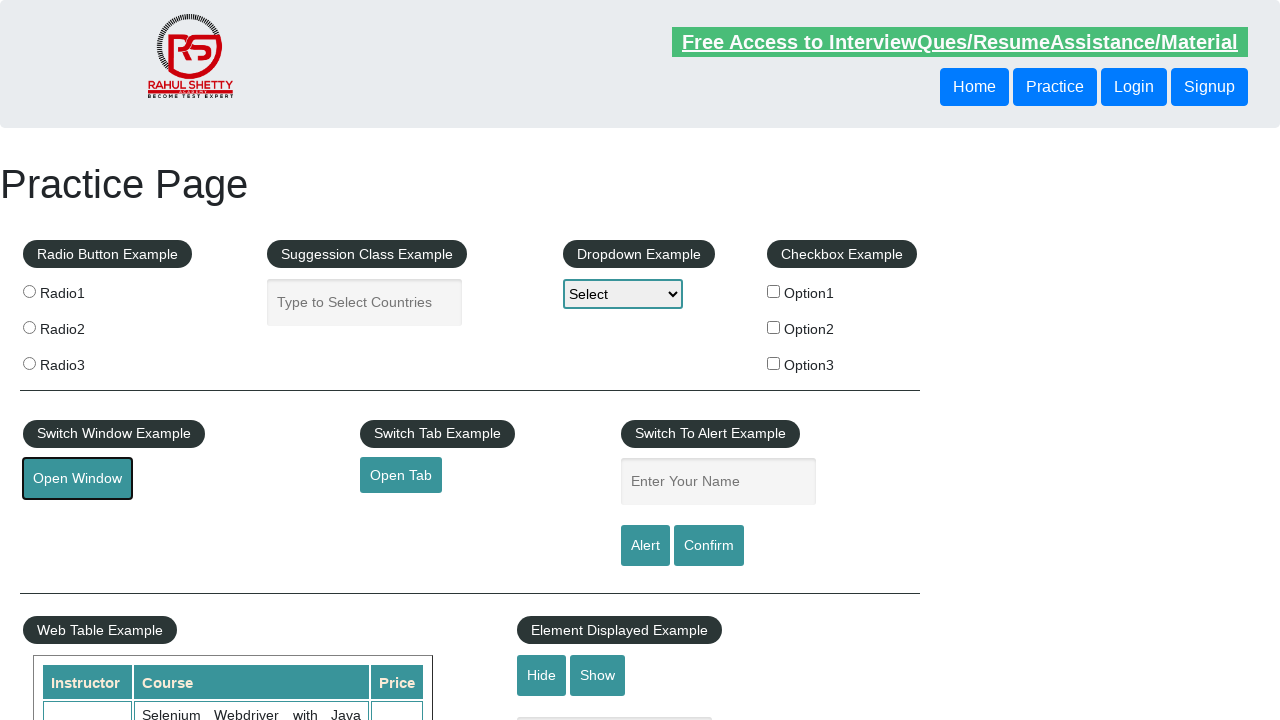

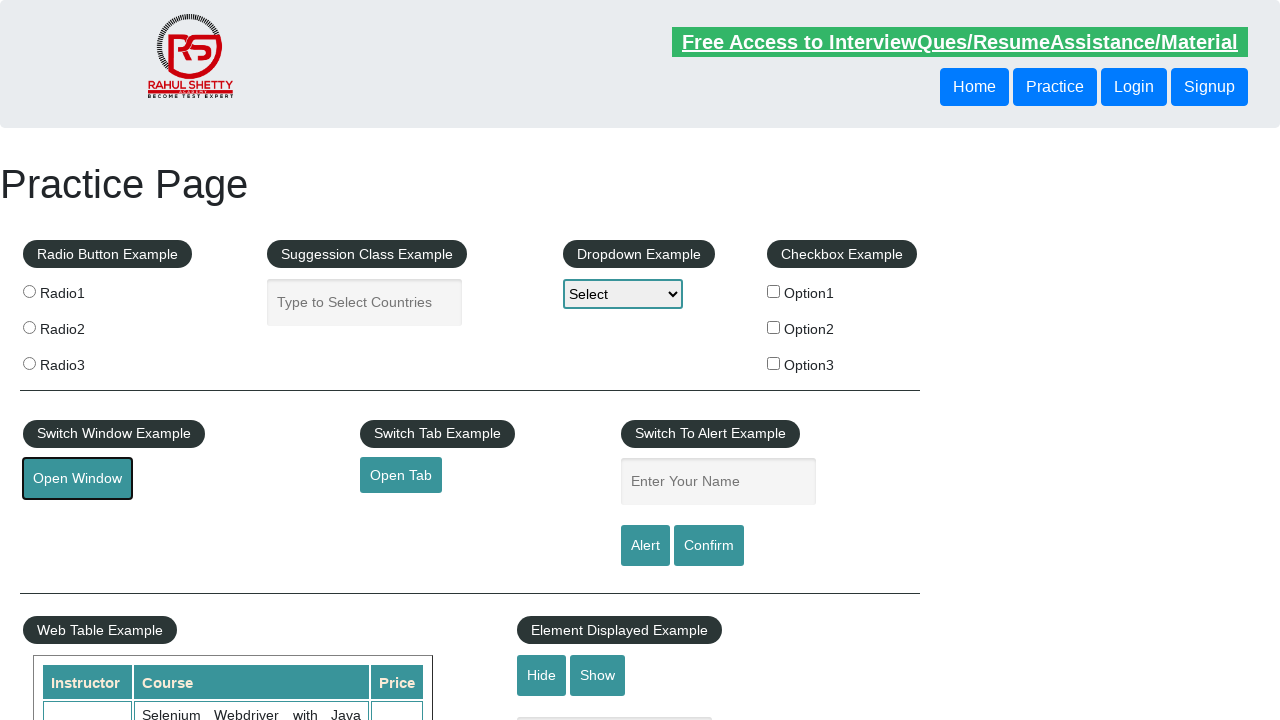